Tests scrolling to a specific element by locating the "Events" heading and scrolling it into view

Starting URL: https://techproeducation.com

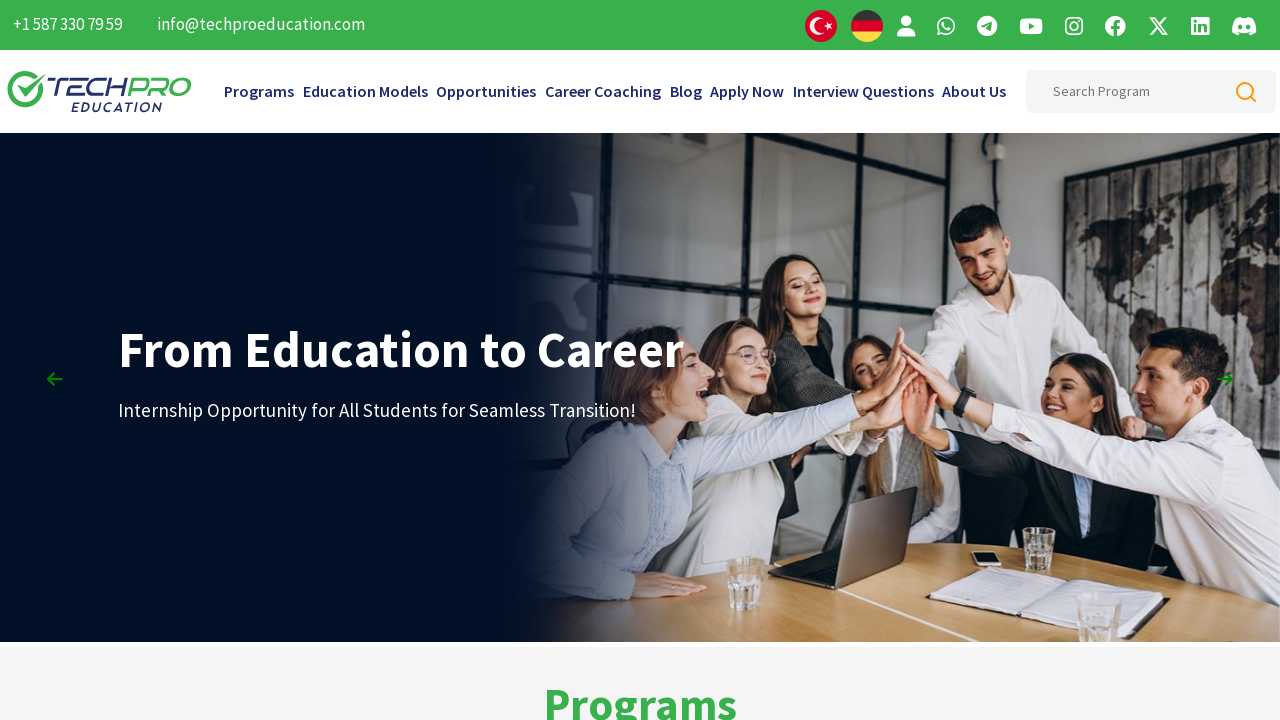

Waited for 2 seconds for page to stabilize
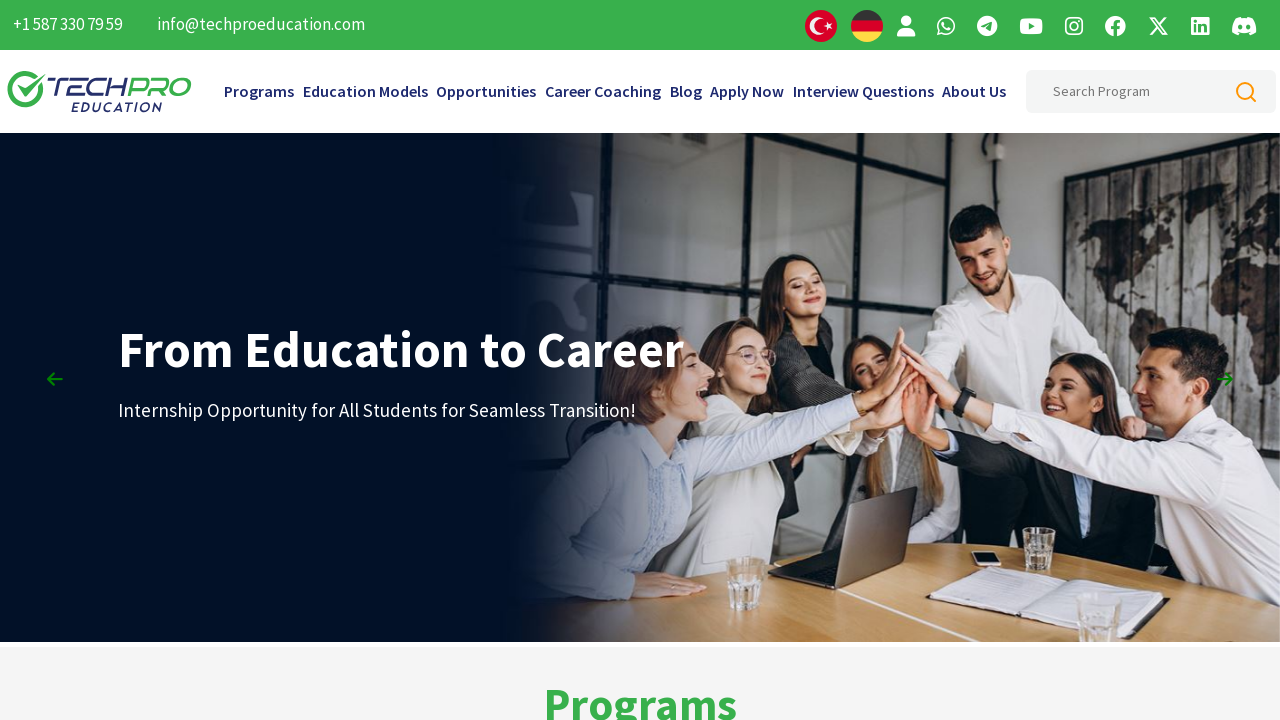

Located the Events heading element
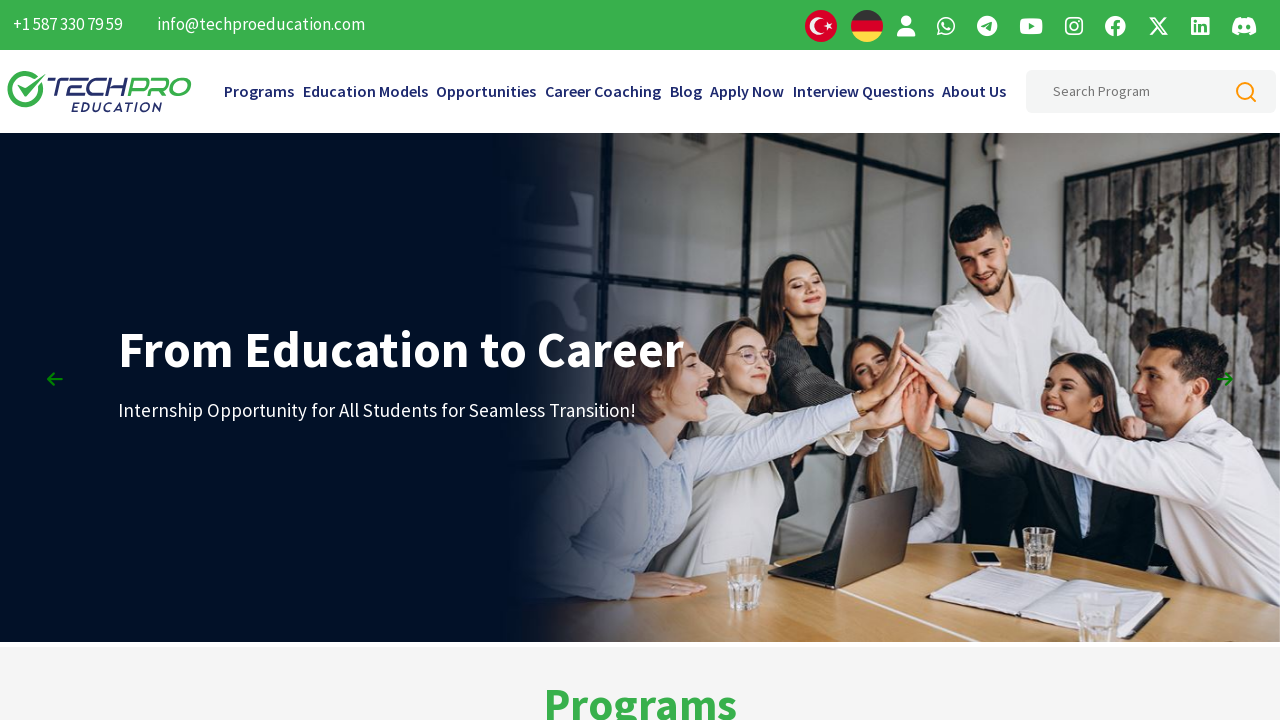

Scrolled the Events heading into view
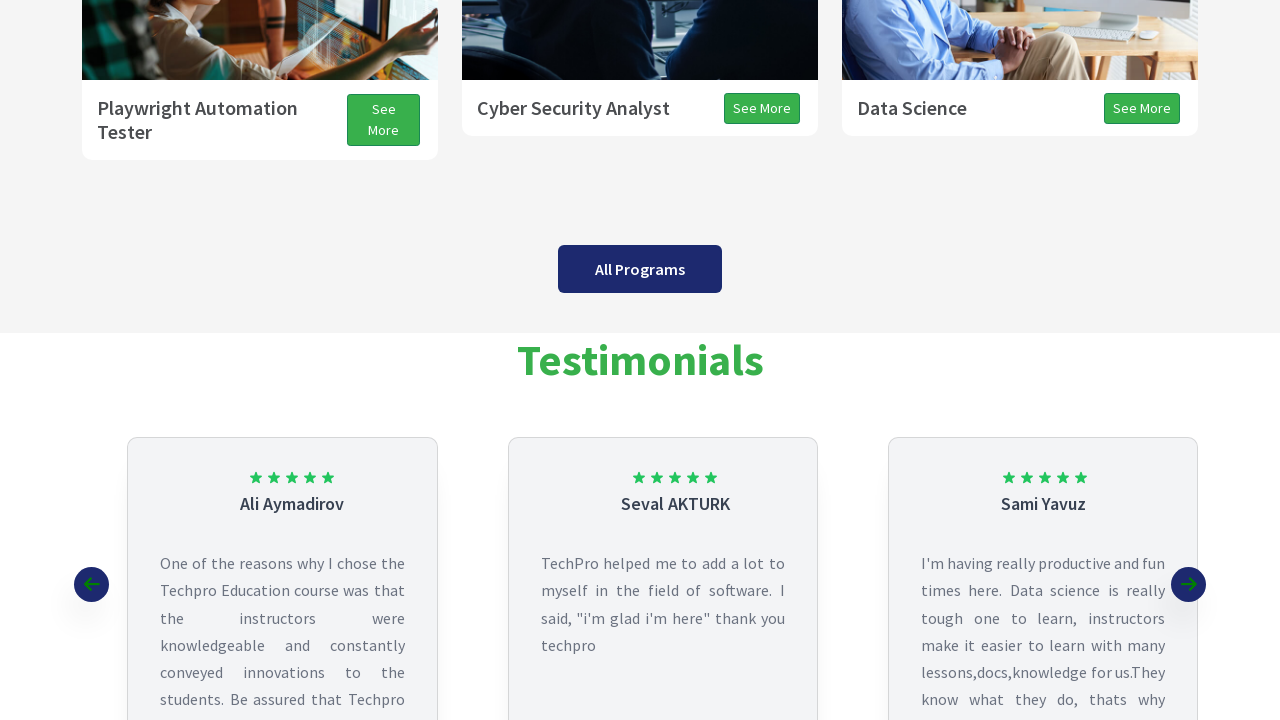

Waited for 2 seconds after scrolling to Events section
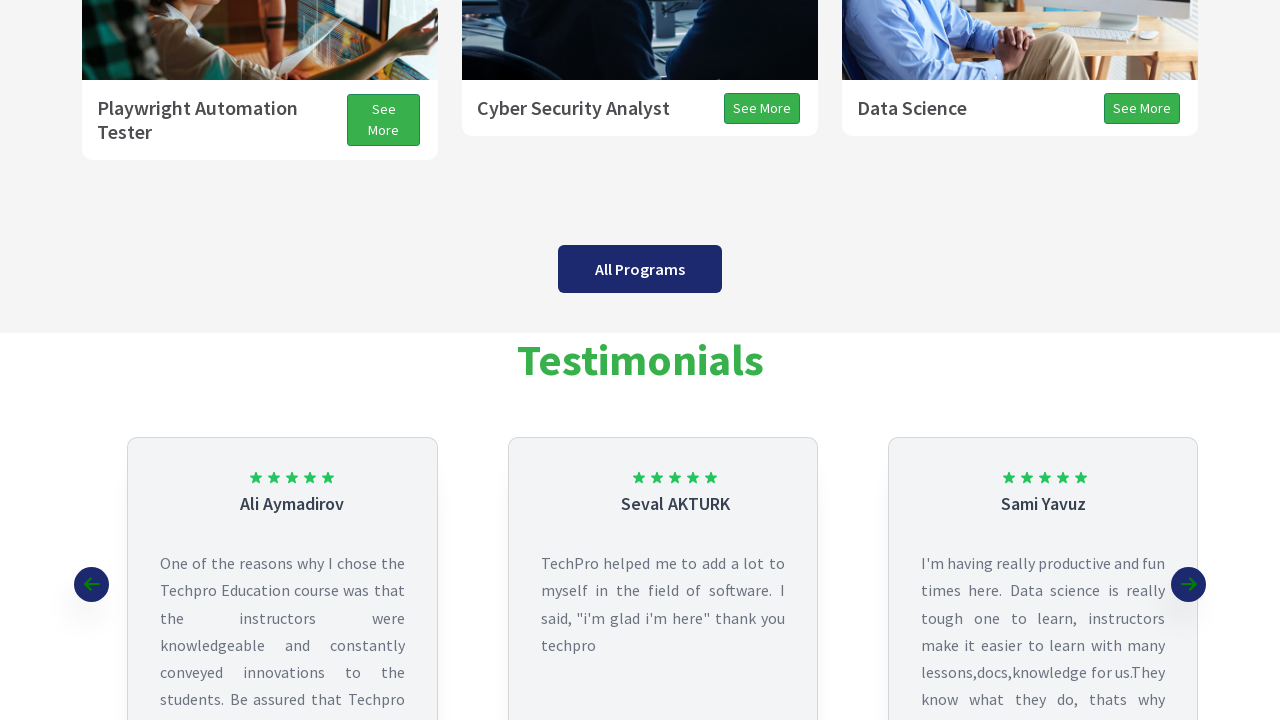

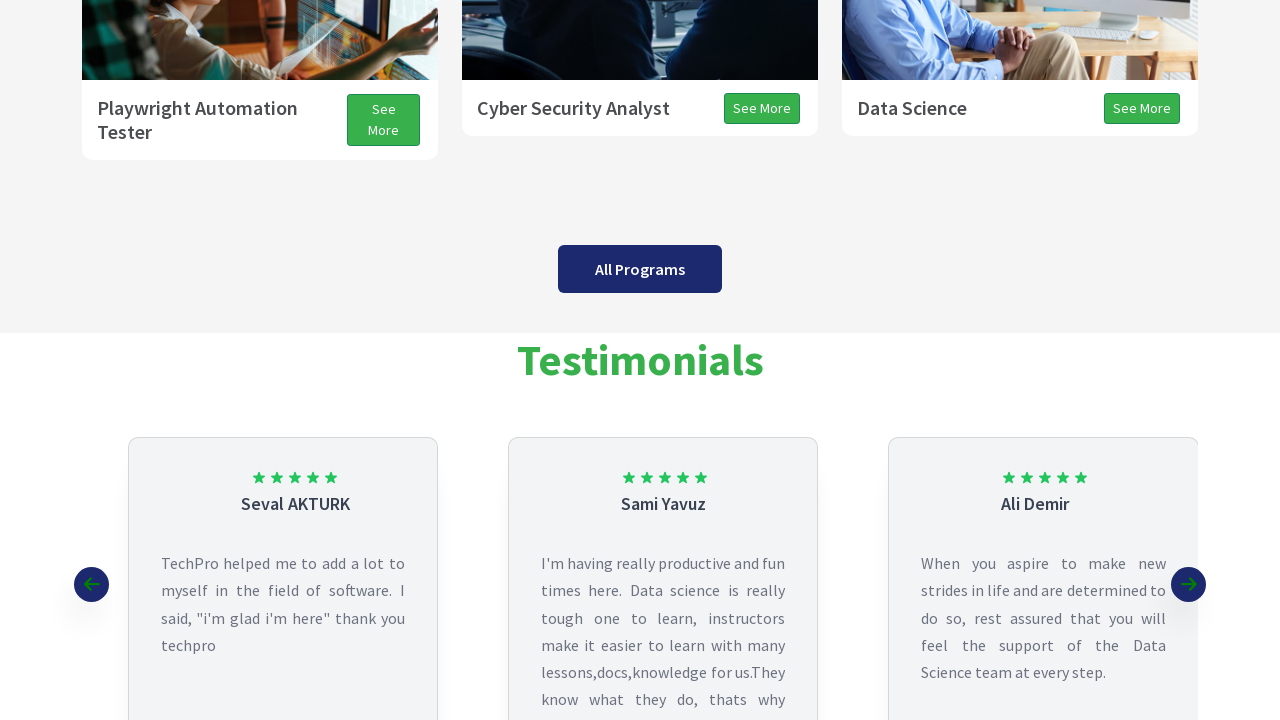